Navigates to the OrangeHRM demo login page and clicks on the "OrangeHRM, Inc" link (likely a footer link to the company website)

Starting URL: https://opensource-demo.orangehrmlive.com/web/index.php/auth/login

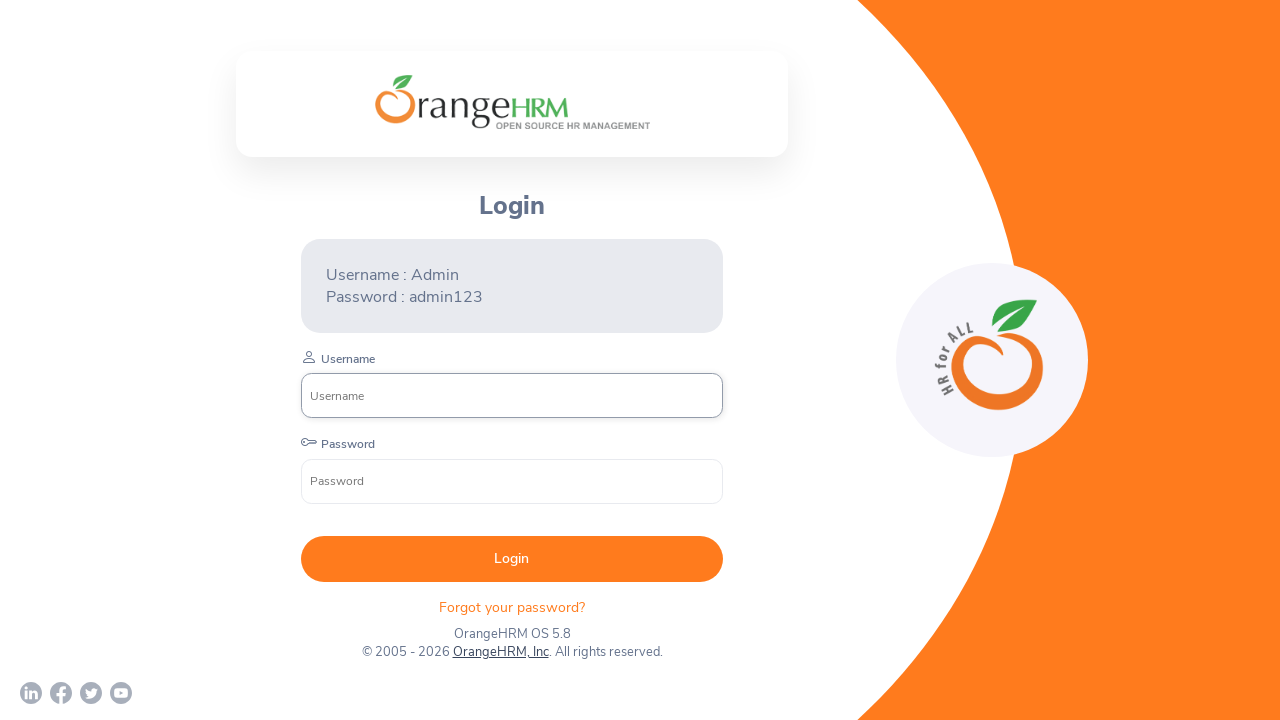

Waited for page to load (networkidle state)
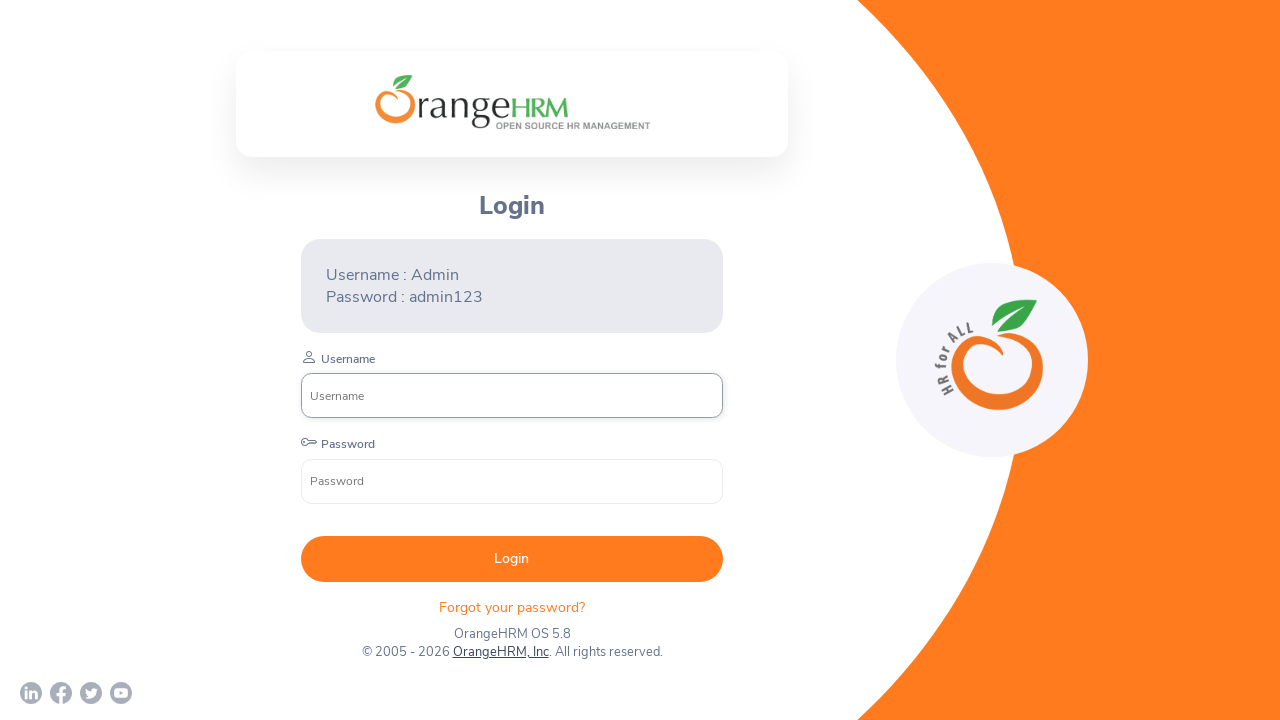

Clicked on the 'OrangeHRM, Inc' footer link at (500, 652) on text=OrangeHRM, Inc
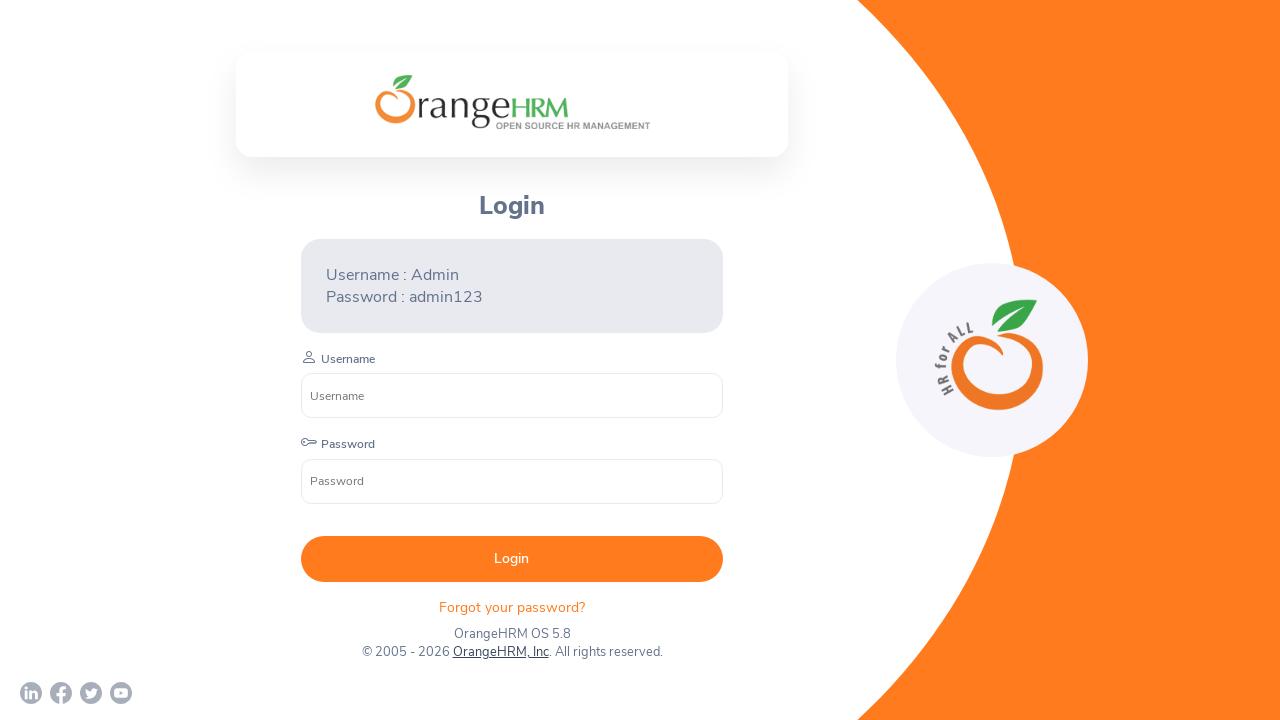

Waited for navigation to complete after clicking OrangeHRM, Inc link
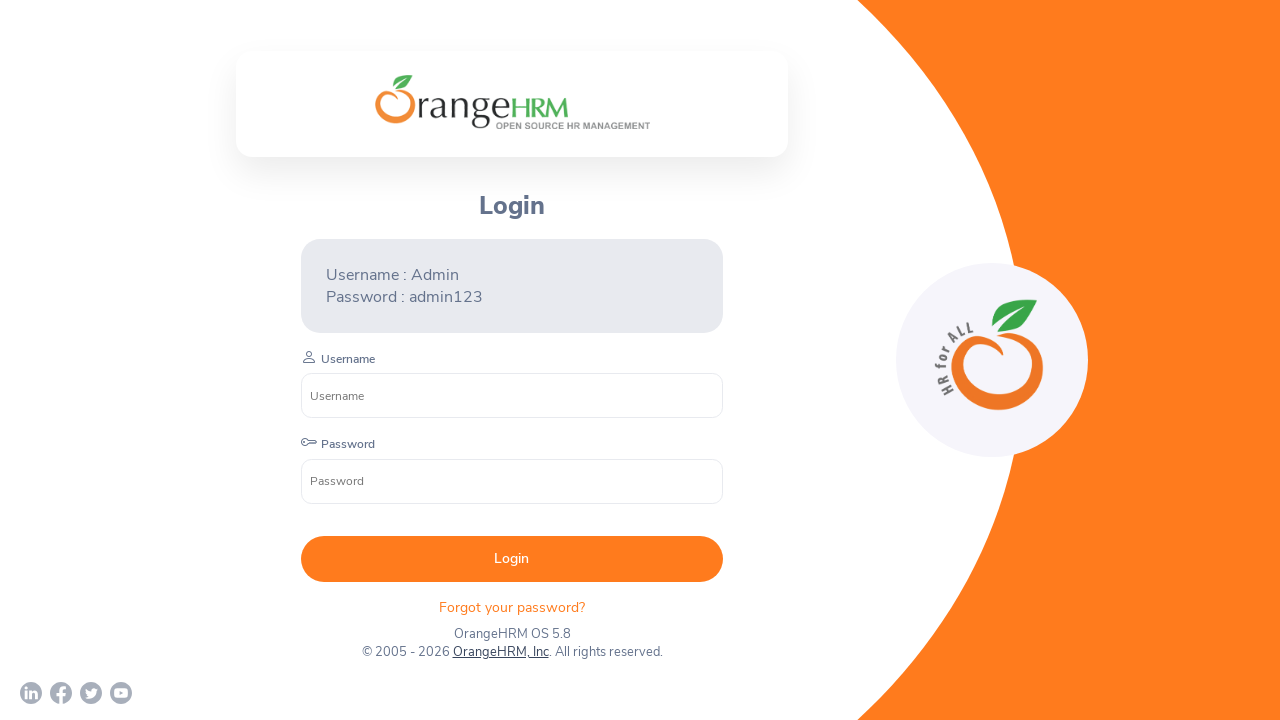

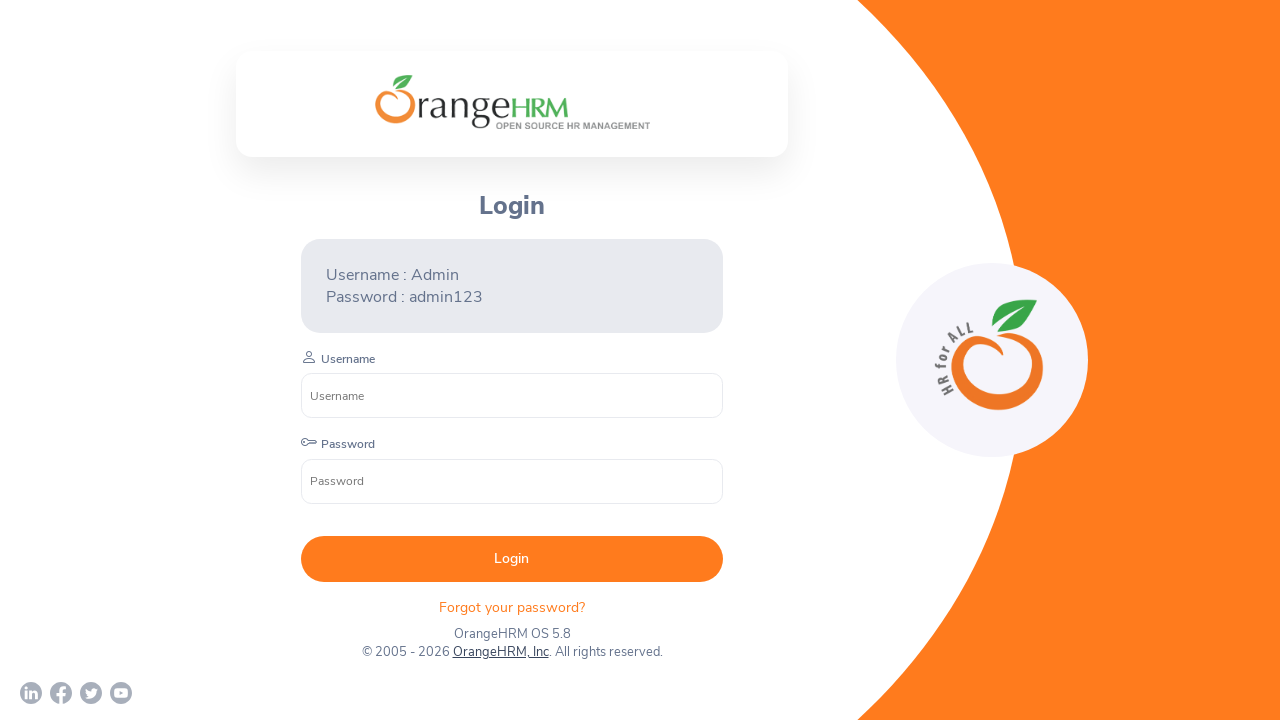